Tests the add and remove elements functionality by clicking the Add Element button, verifying the Delete button appears, then clicking Delete and verifying the page heading is still visible

Starting URL: https://the-internet.herokuapp.com/add_remove_elements/

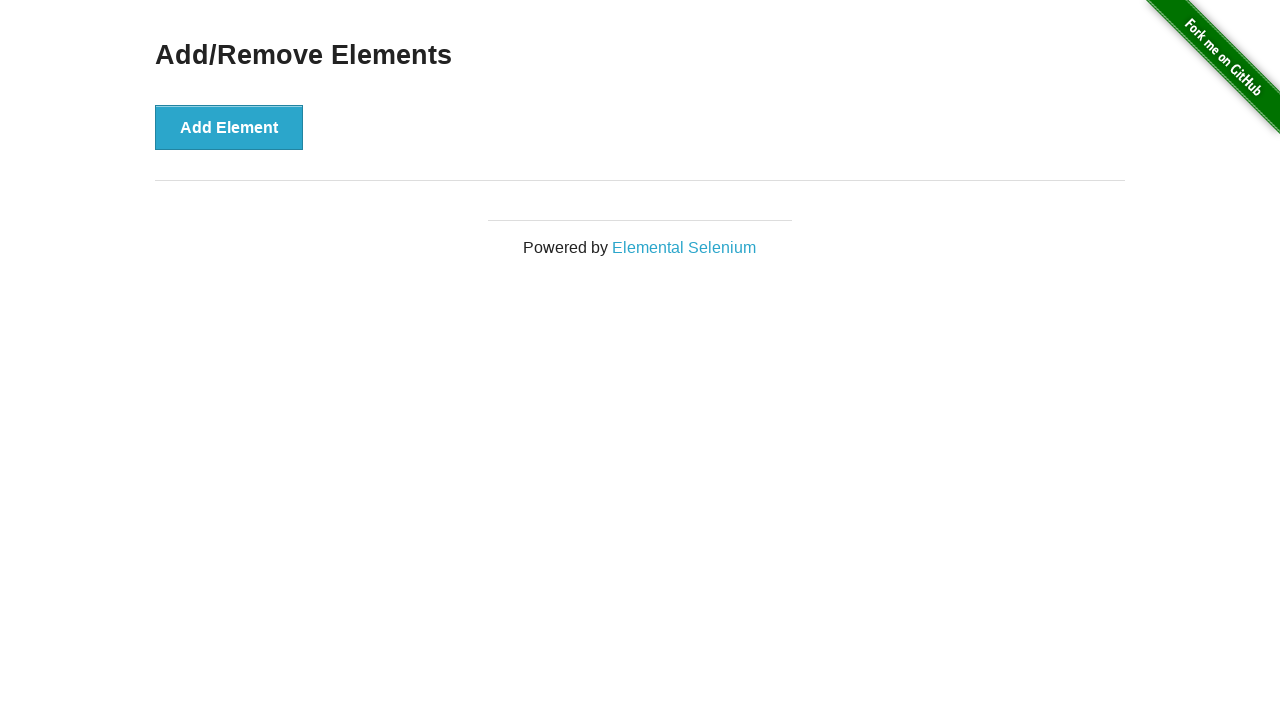

Clicked Add Element button using xpath at (229, 127) on xpath=//button[text()='Add Element']
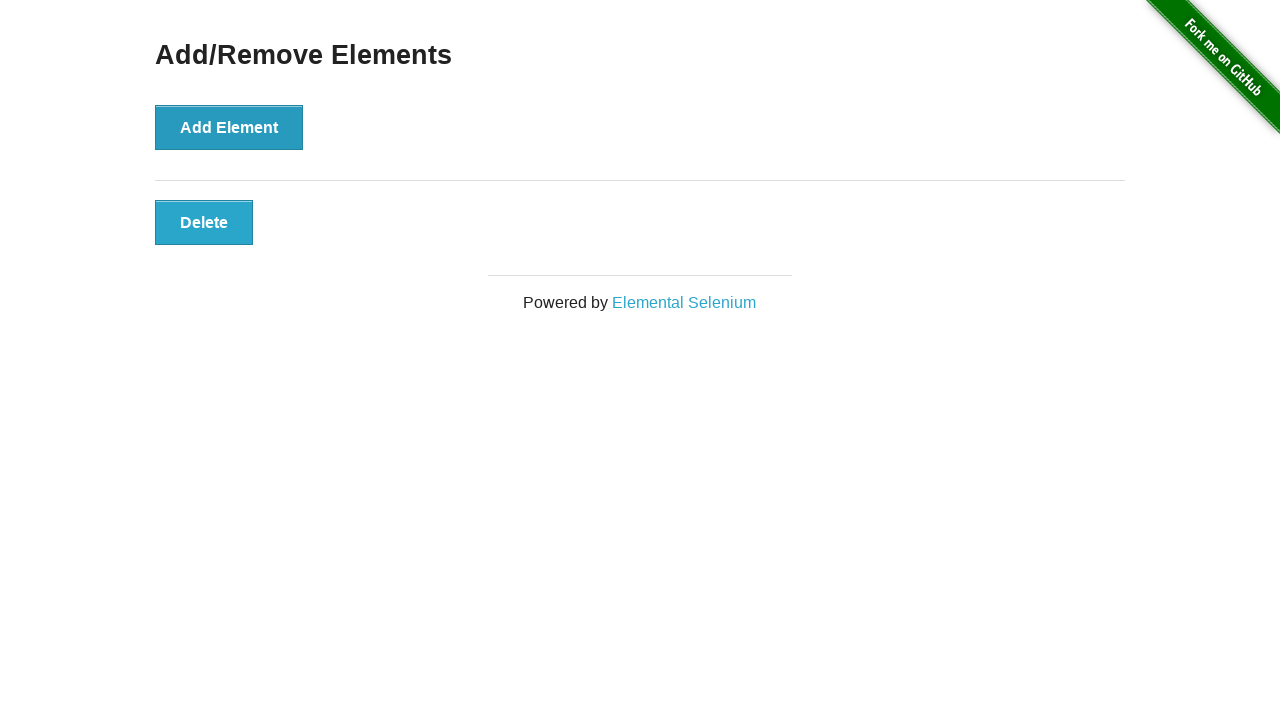

Delete button appeared after adding element
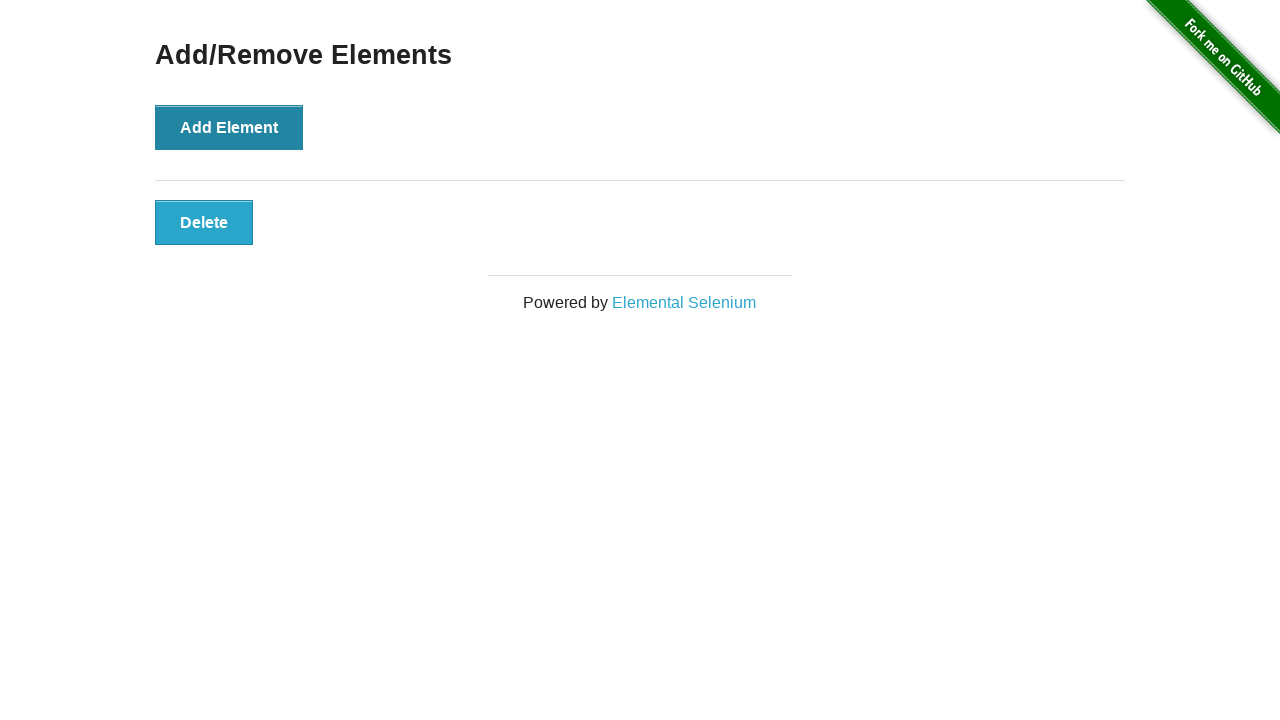

Clicked Delete button to remove the added element at (204, 222) on xpath=//button[@class='added-manually']
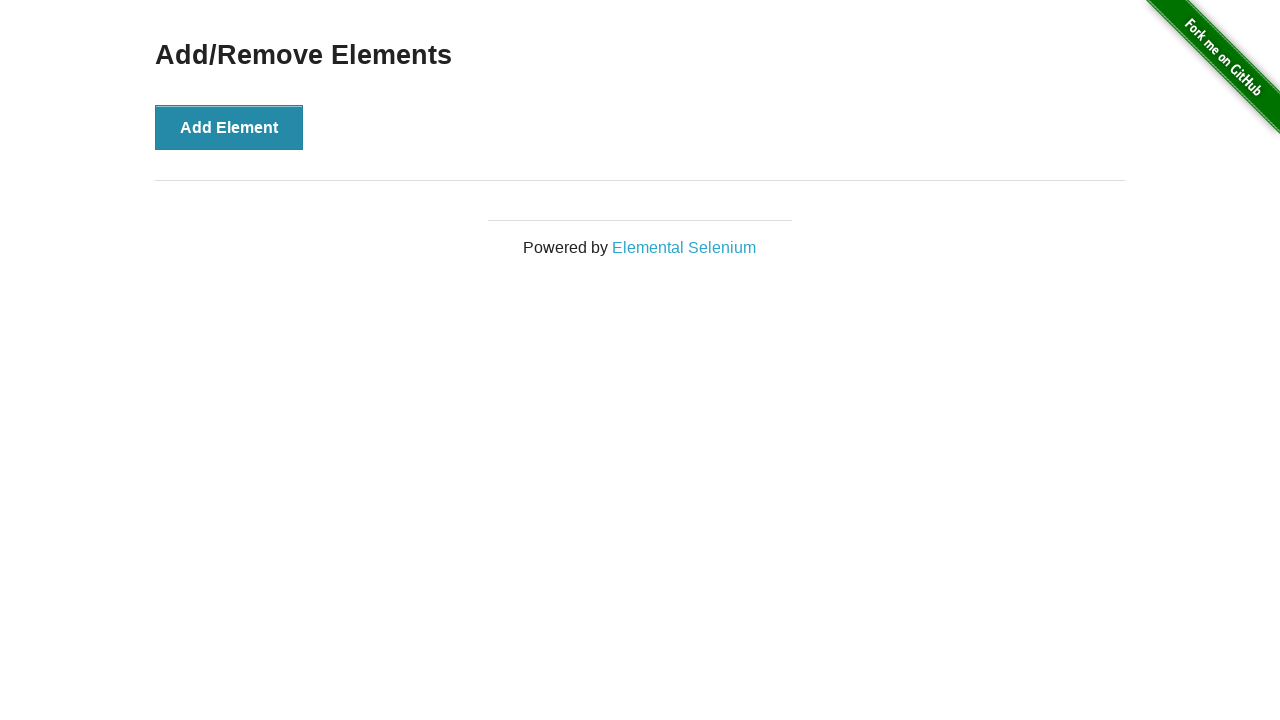

Verified main heading is still visible after deleting element
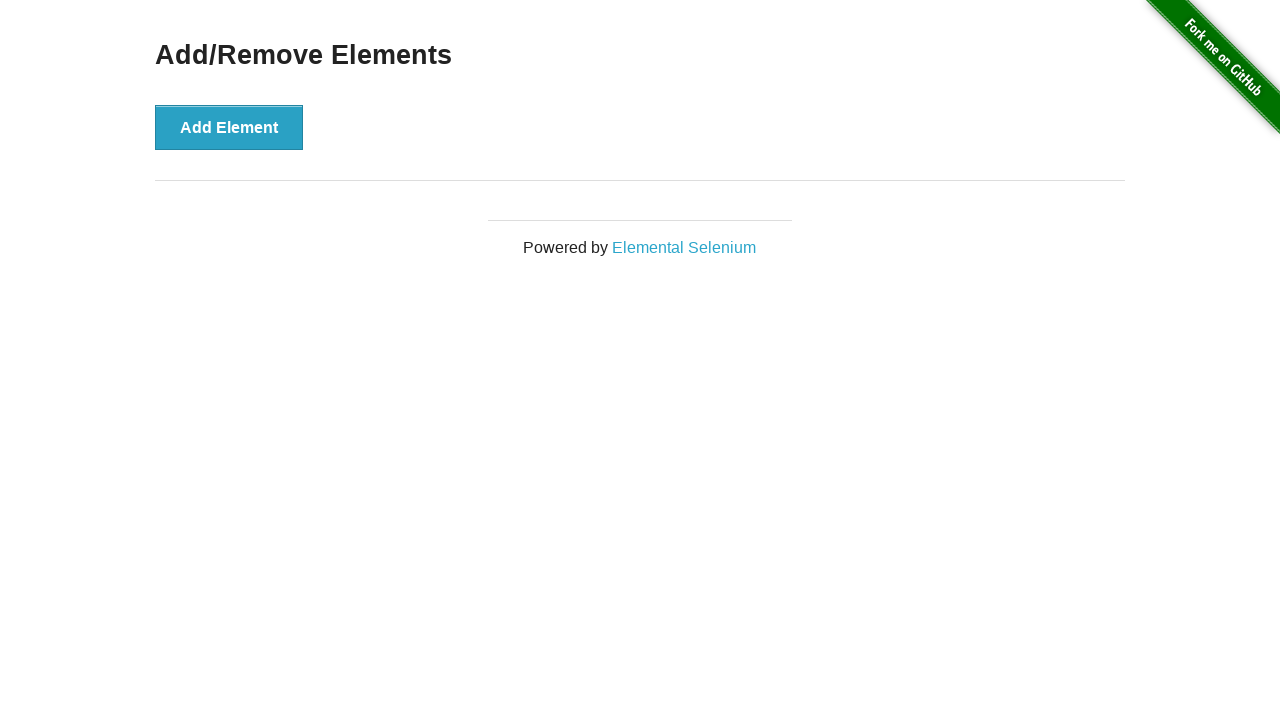

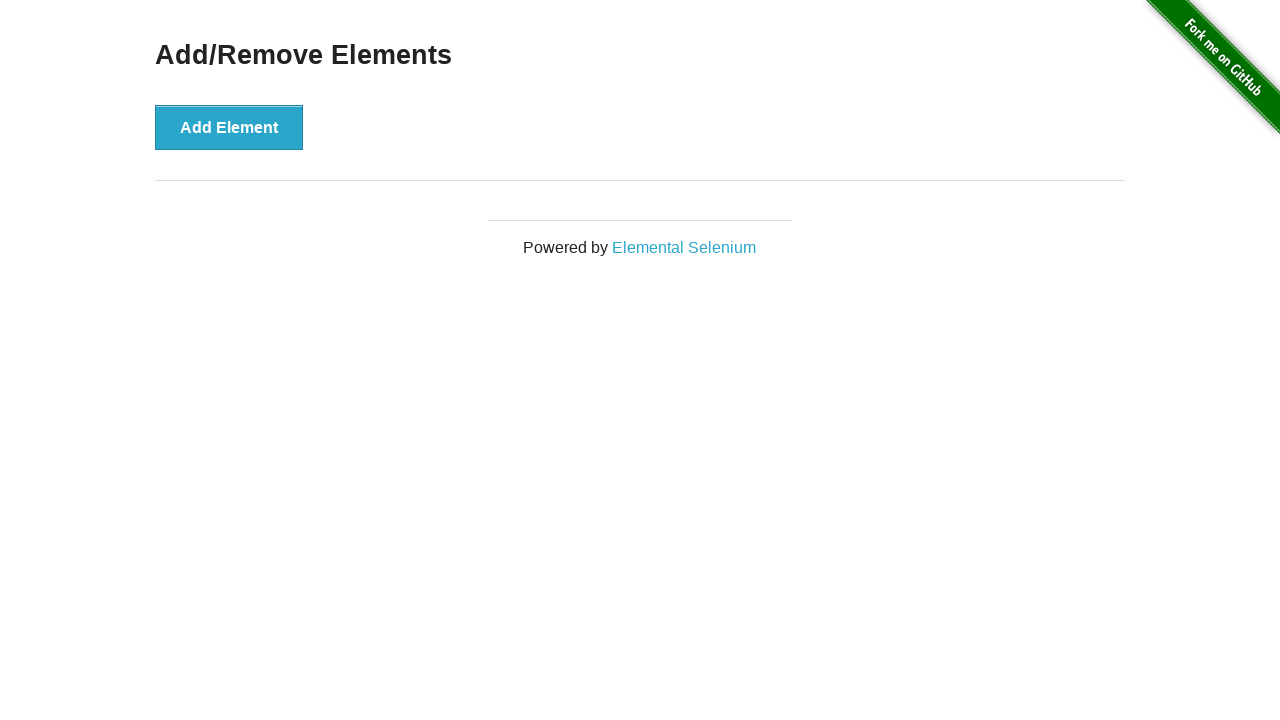